Navigates through multiple pages of moigektar.ru (catalogue, batch detail, investment pages, business plans, HR, and settlements) and verifies that specific modal form elements exist on each page.

Starting URL: https://moigektar.ru/catalogue

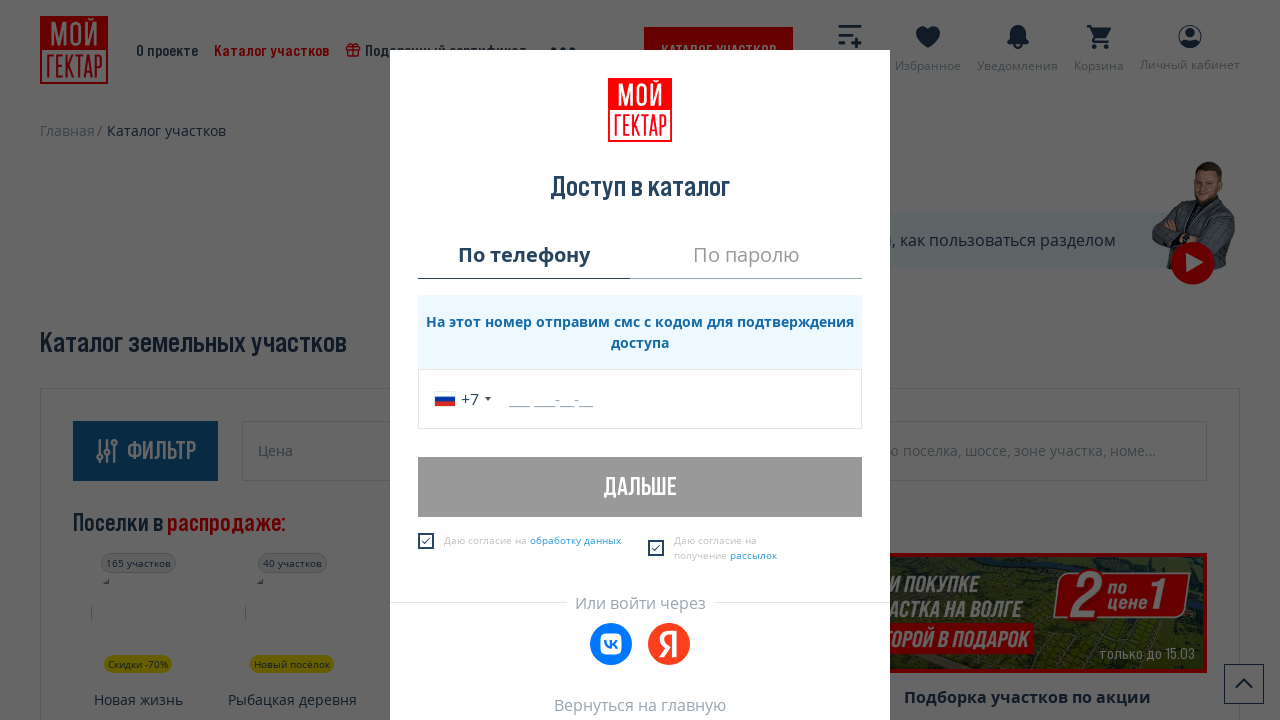

Waited for body element on catalogue page
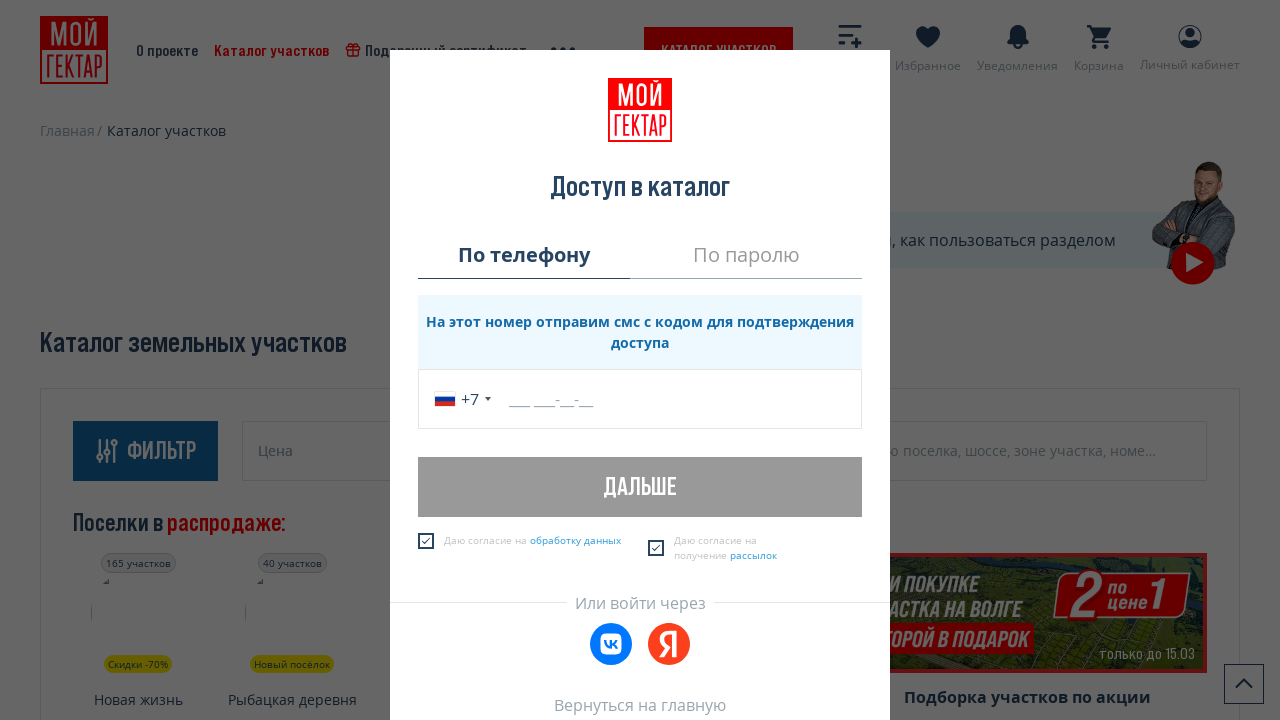

Verified modal-auth form element with catalog_auth_request exists on catalogue page
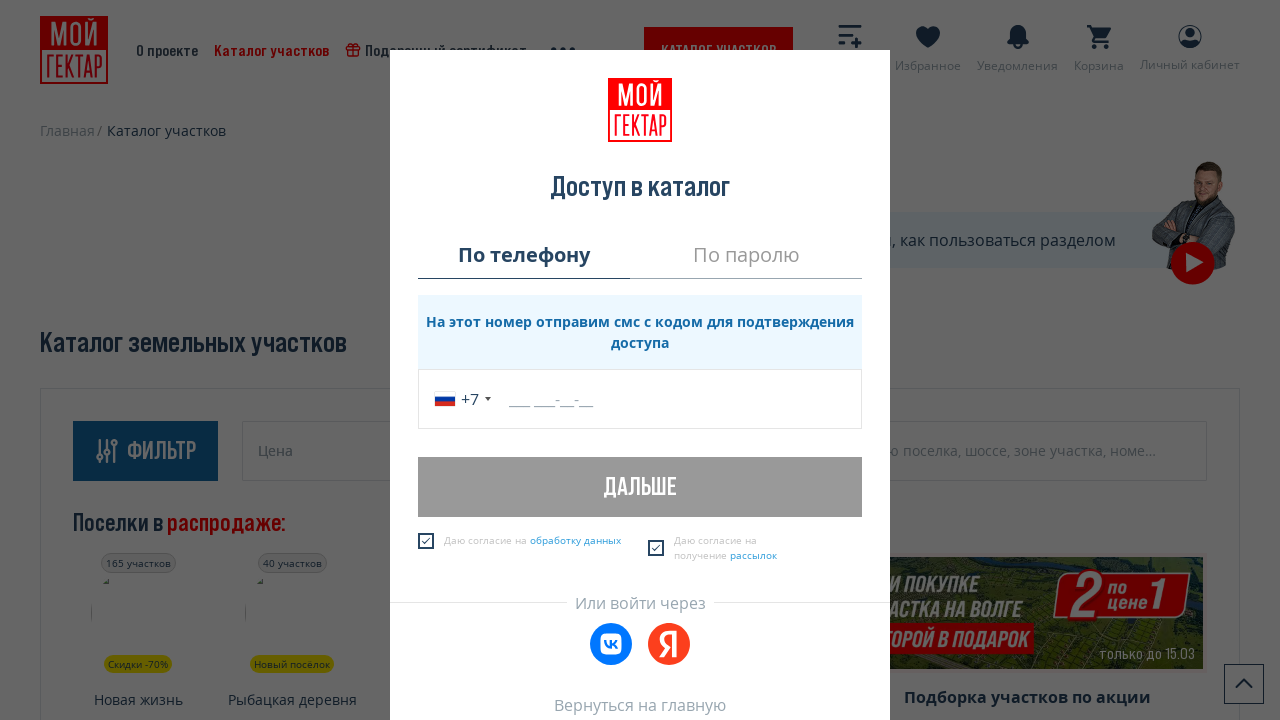

Navigated to batch detail page (batches/55302)
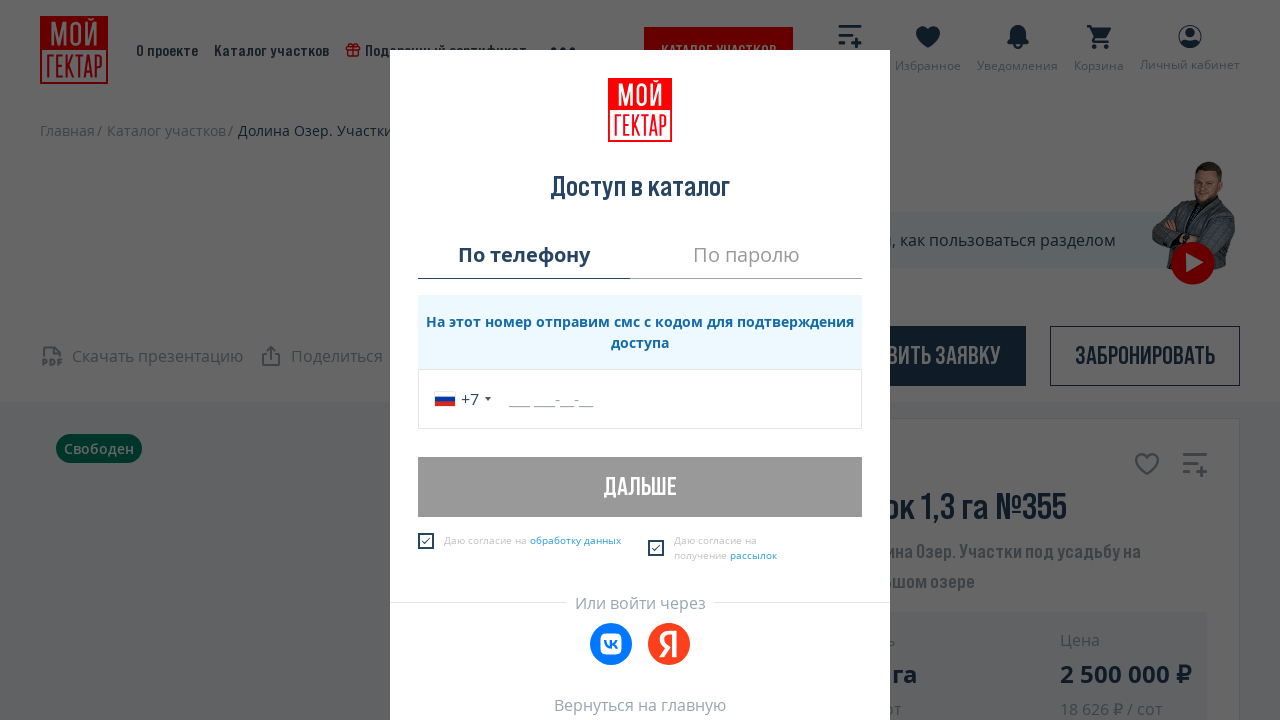

Waited for body element on batch detail page
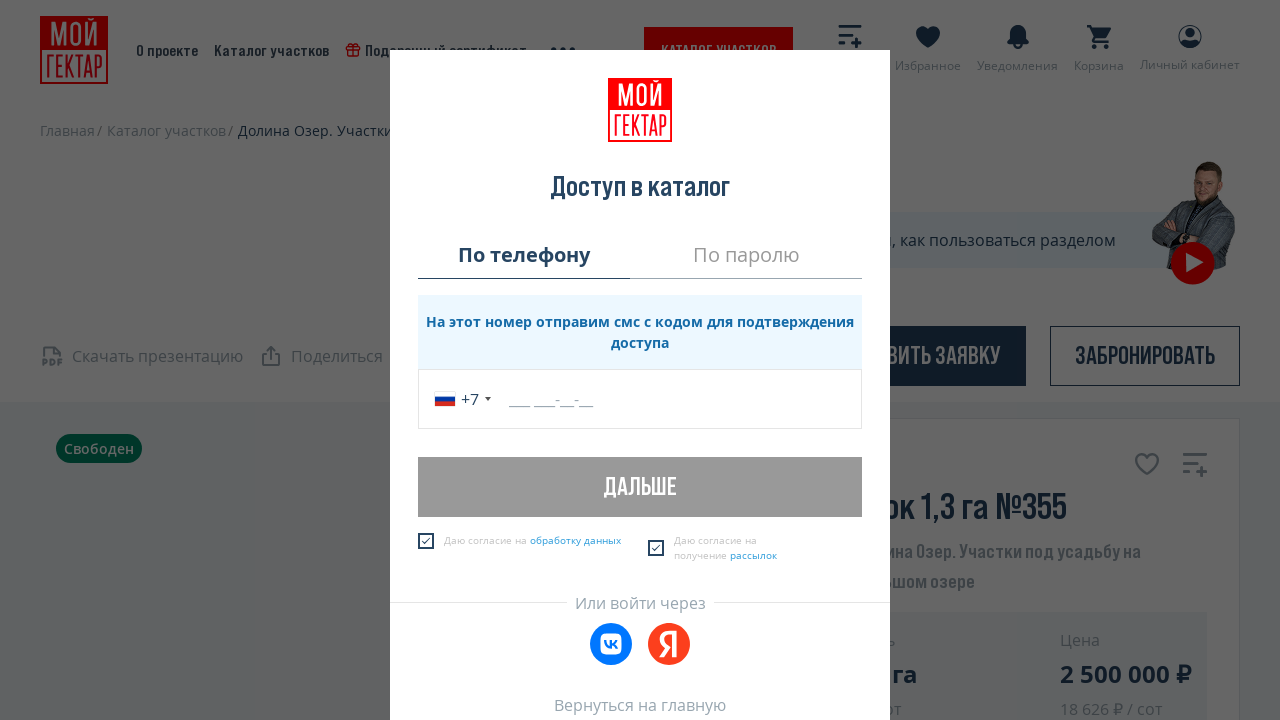

Verified modal-batch-detail form element with buy-batch-modal exists
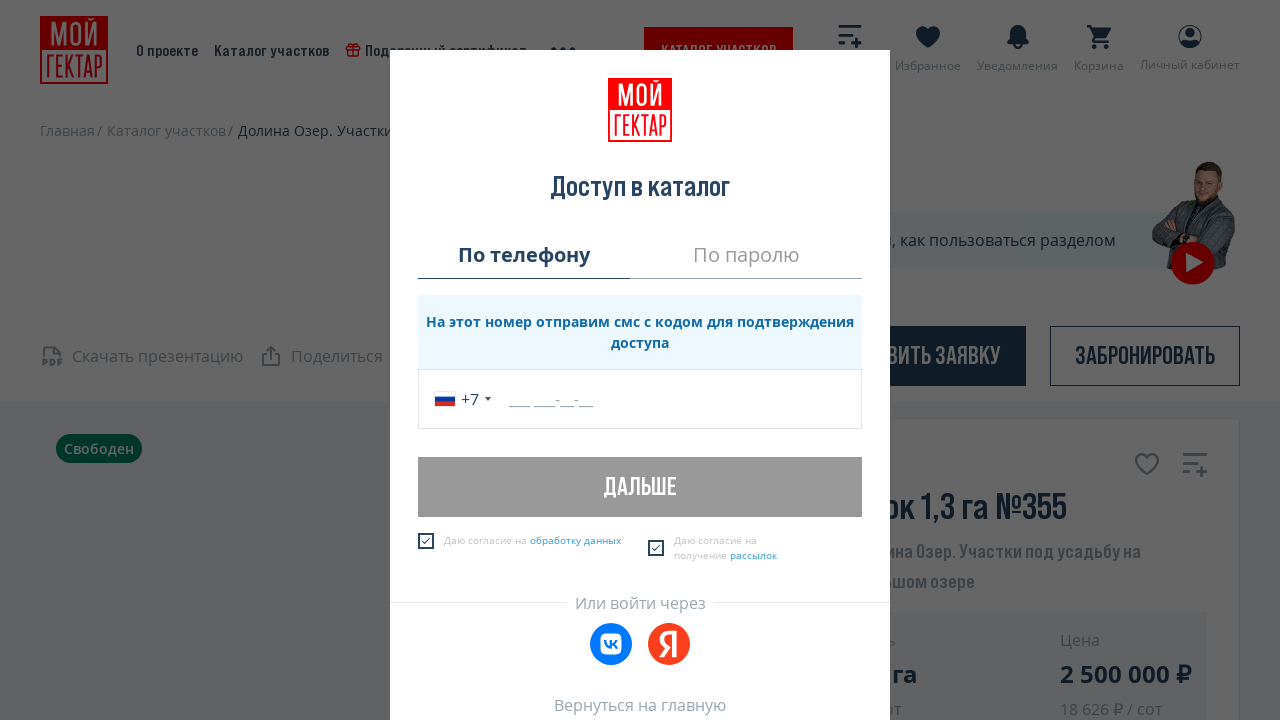

Verified modal-cashback-banner form element with batch_cashback exists
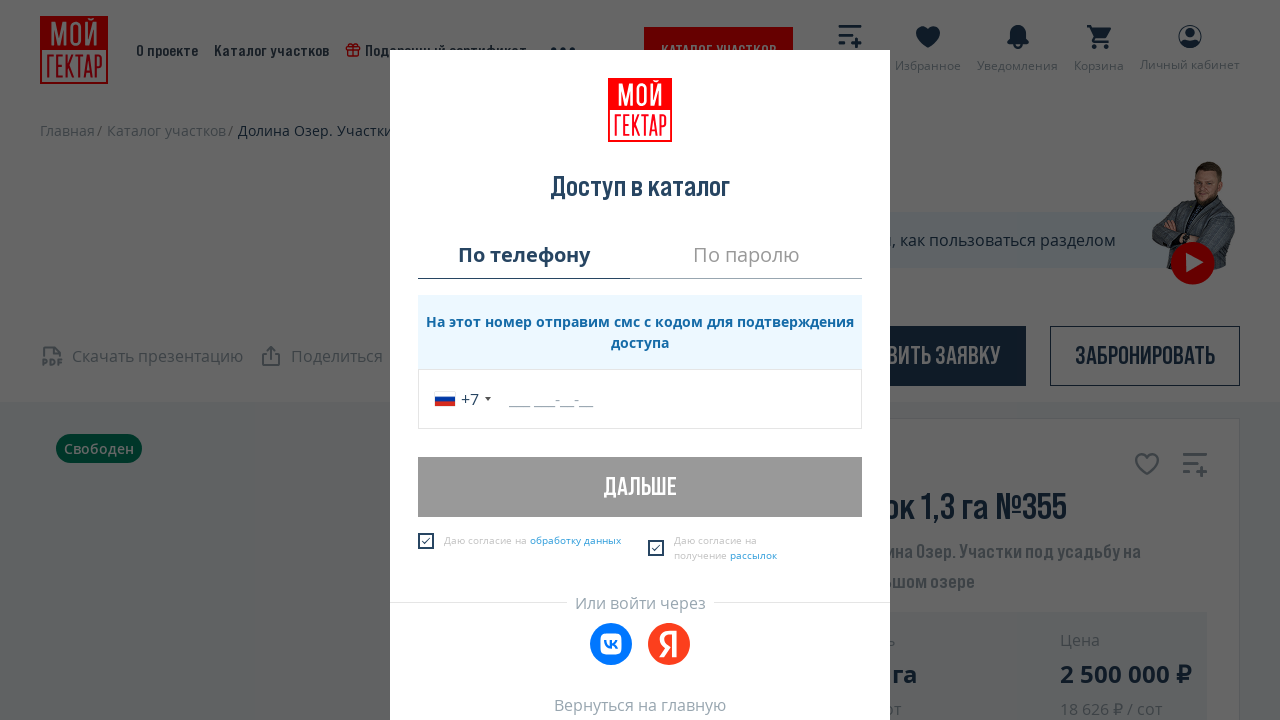

Verified modal-batch-installment form element with batch_installment_special_offer exists
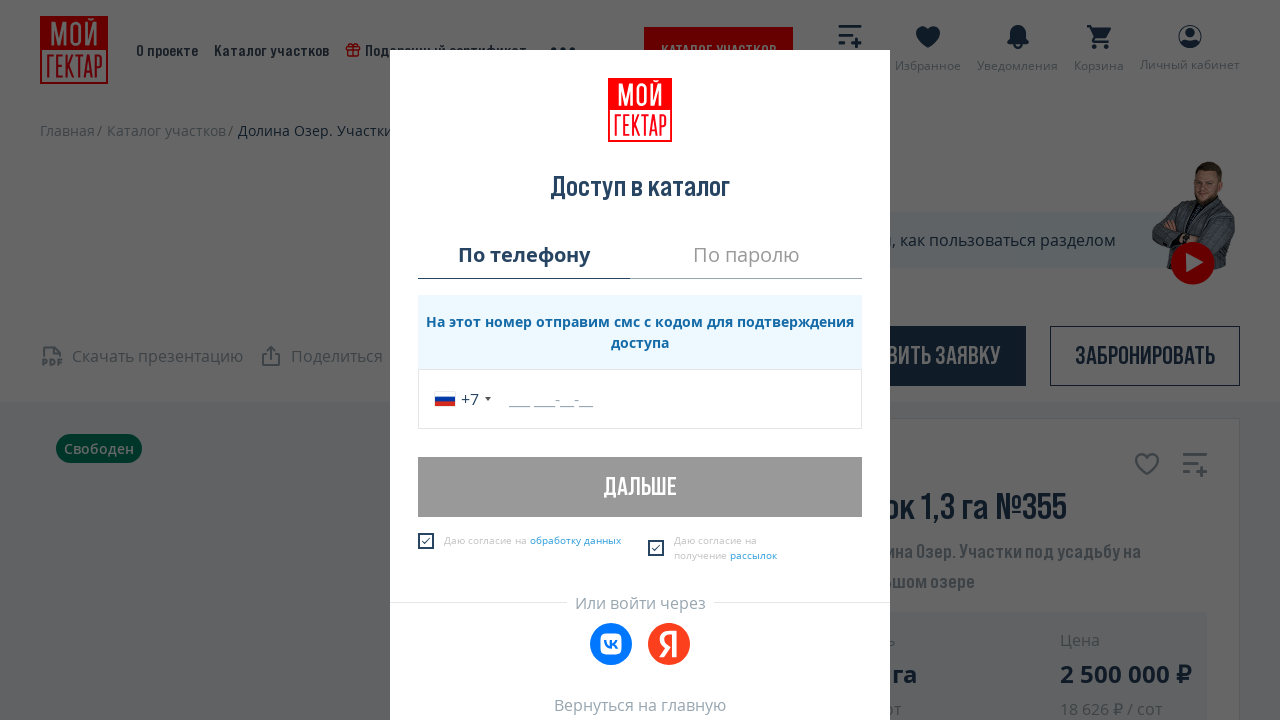

Navigated to investment basic page
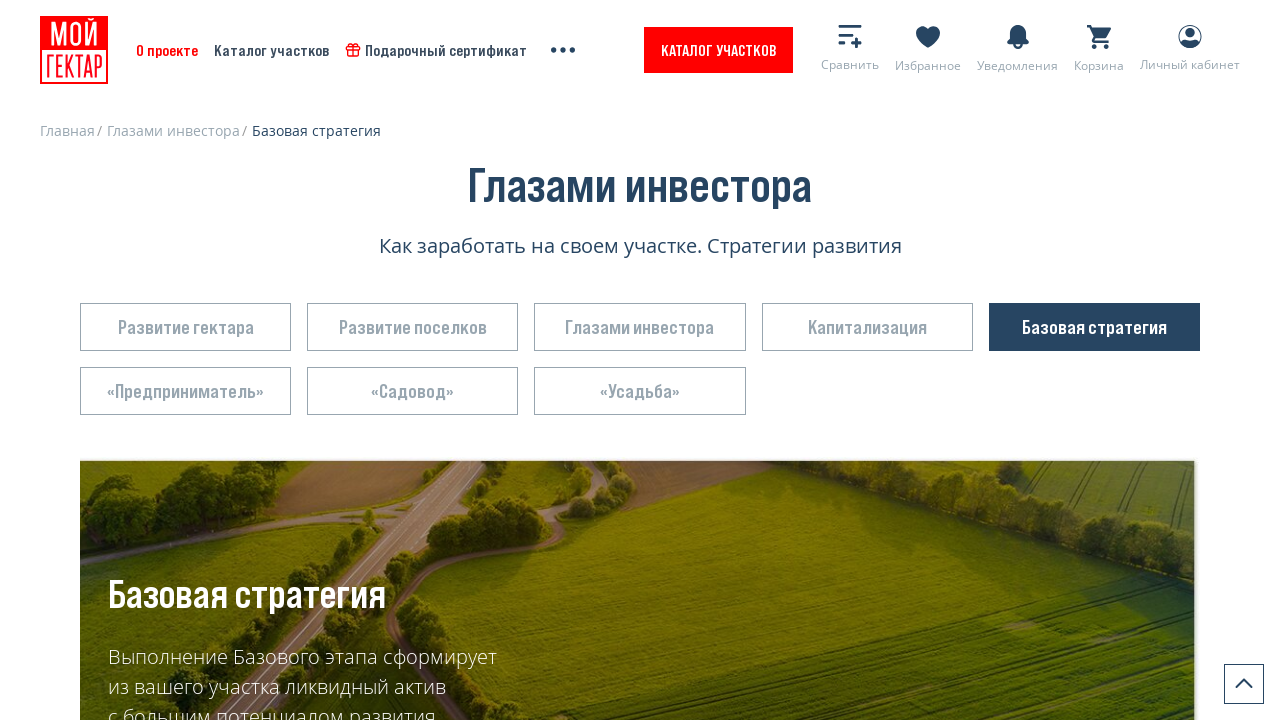

Waited for body element on investment basic page
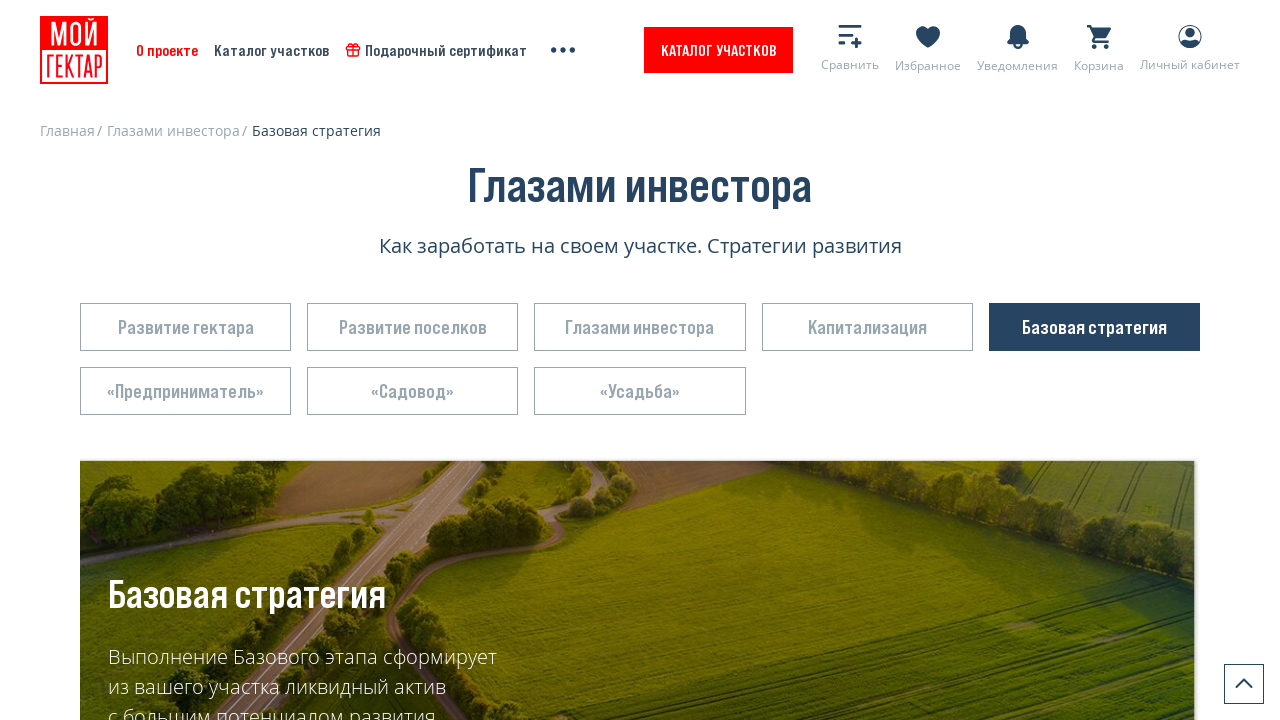

Verified modal-select form element with mg_invest_basic_page_callback exists
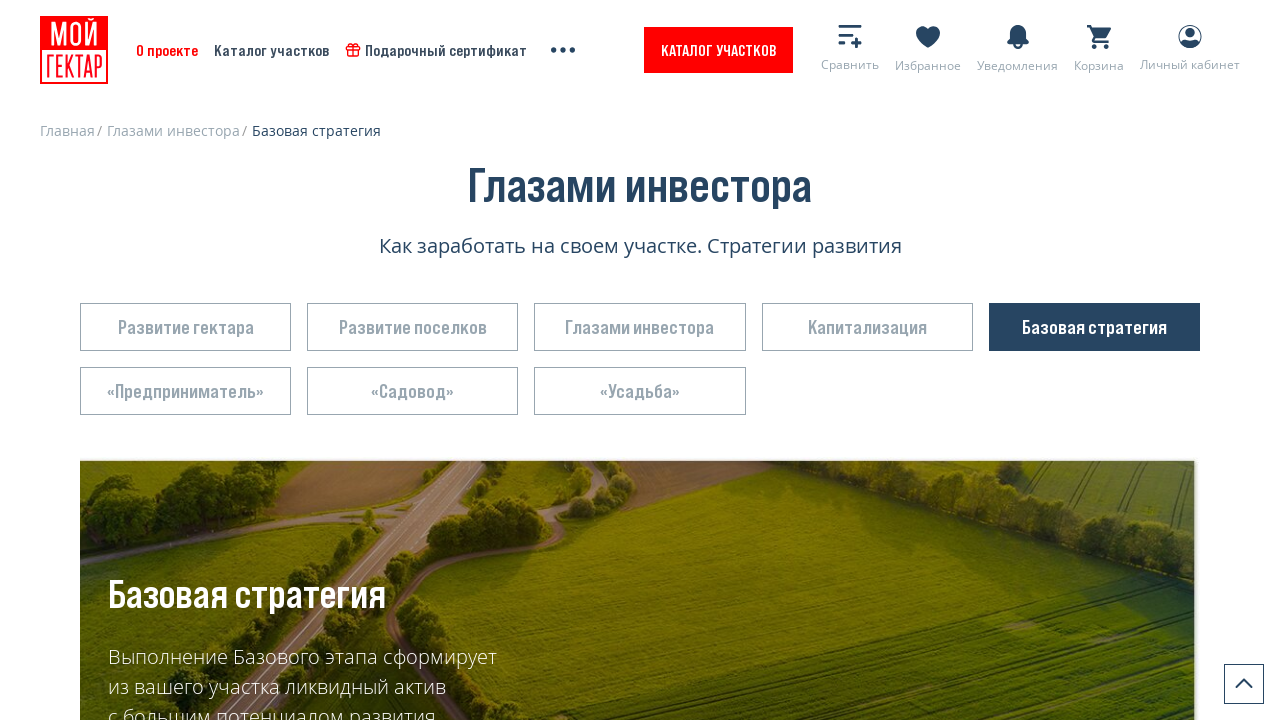

Navigated to investment businessman page
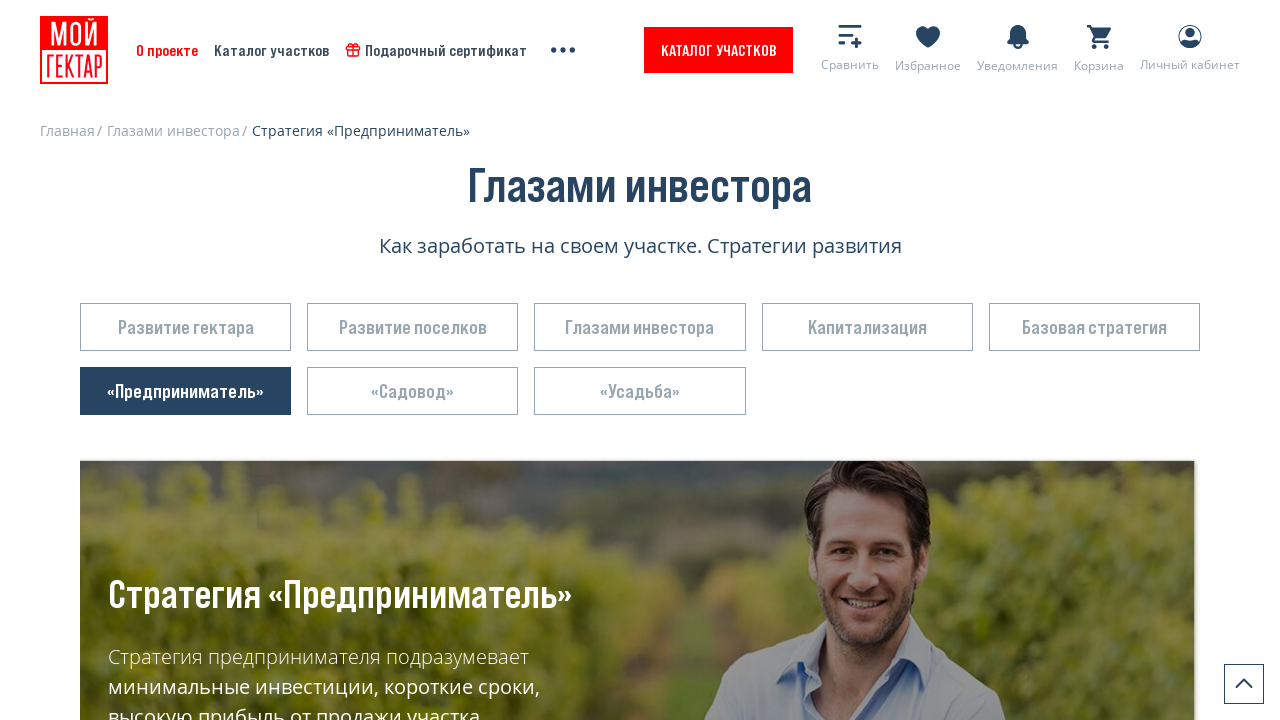

Waited for body element on investment businessman page
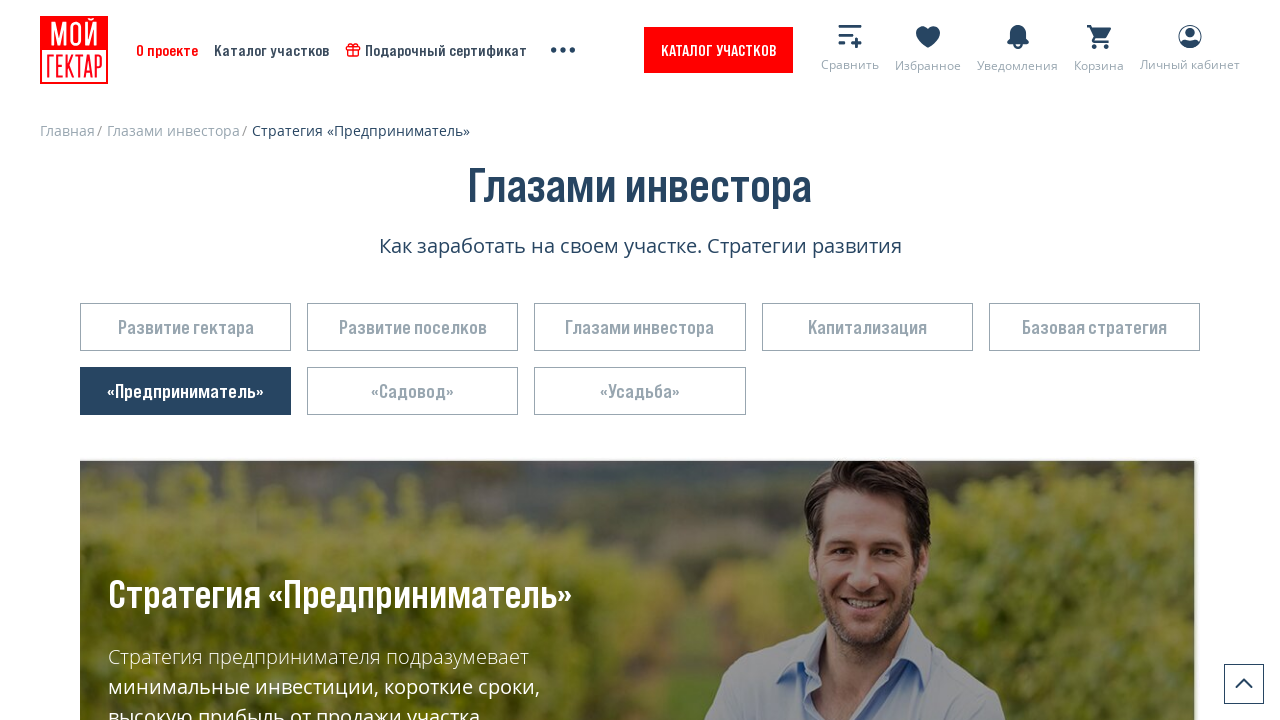

Verified modal-select form element with capitalization_count exists
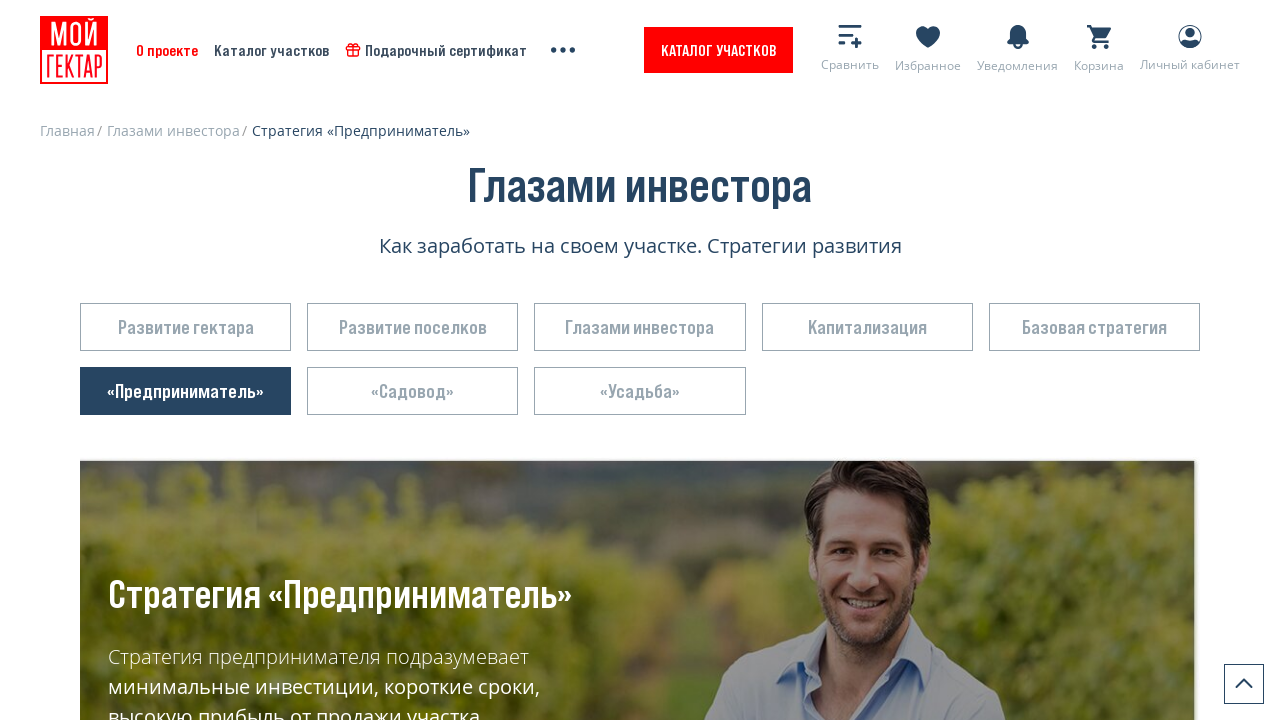

Navigated to business plans page
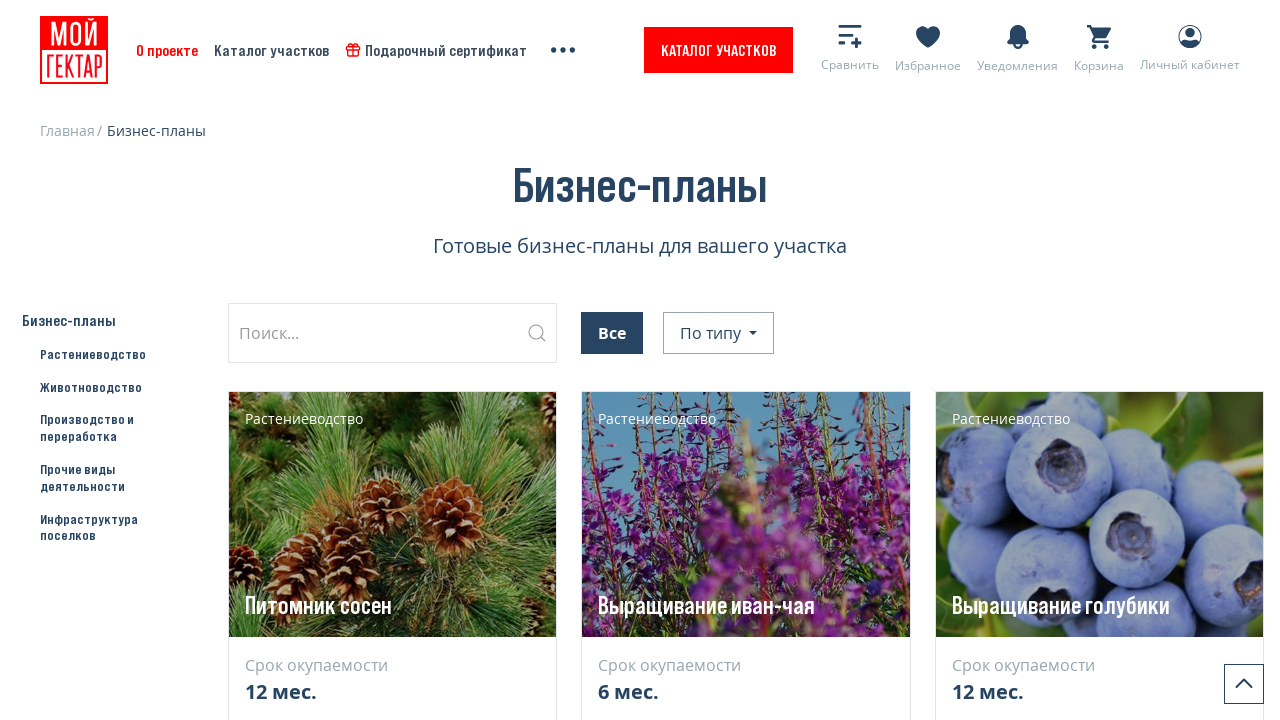

Waited for body element on business plans page
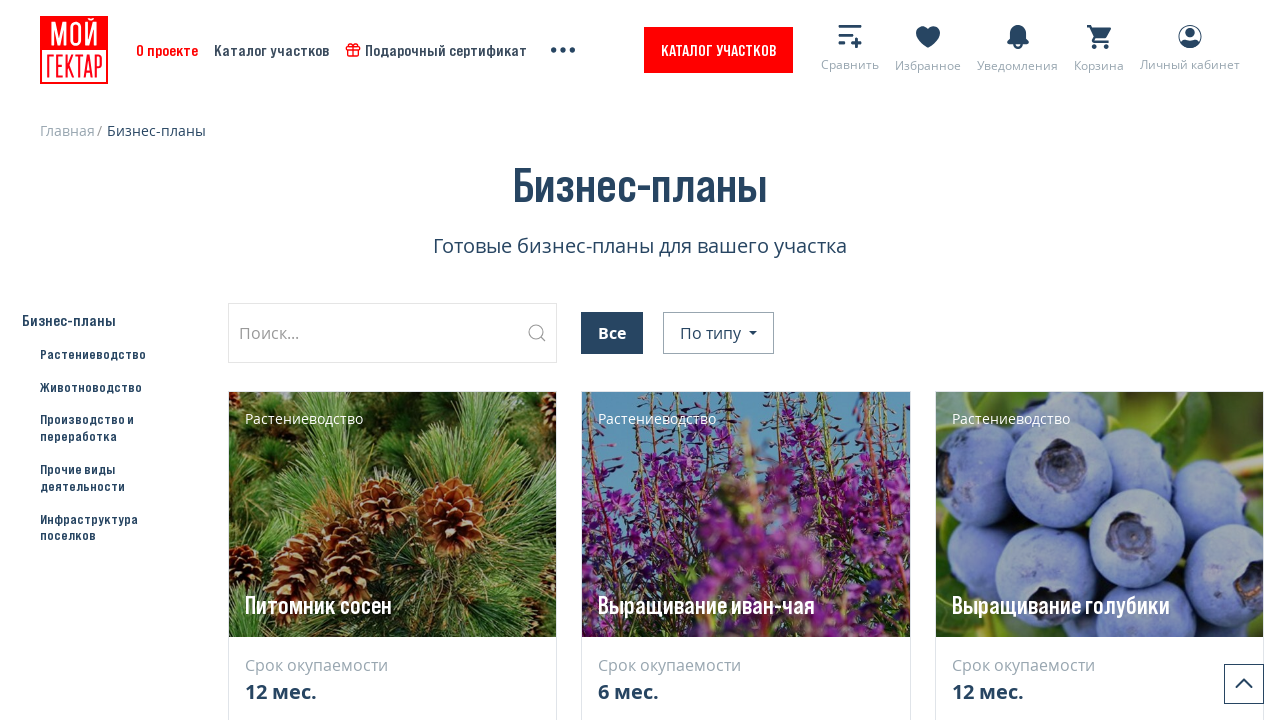

Verified modal-main form element with callback_business exists
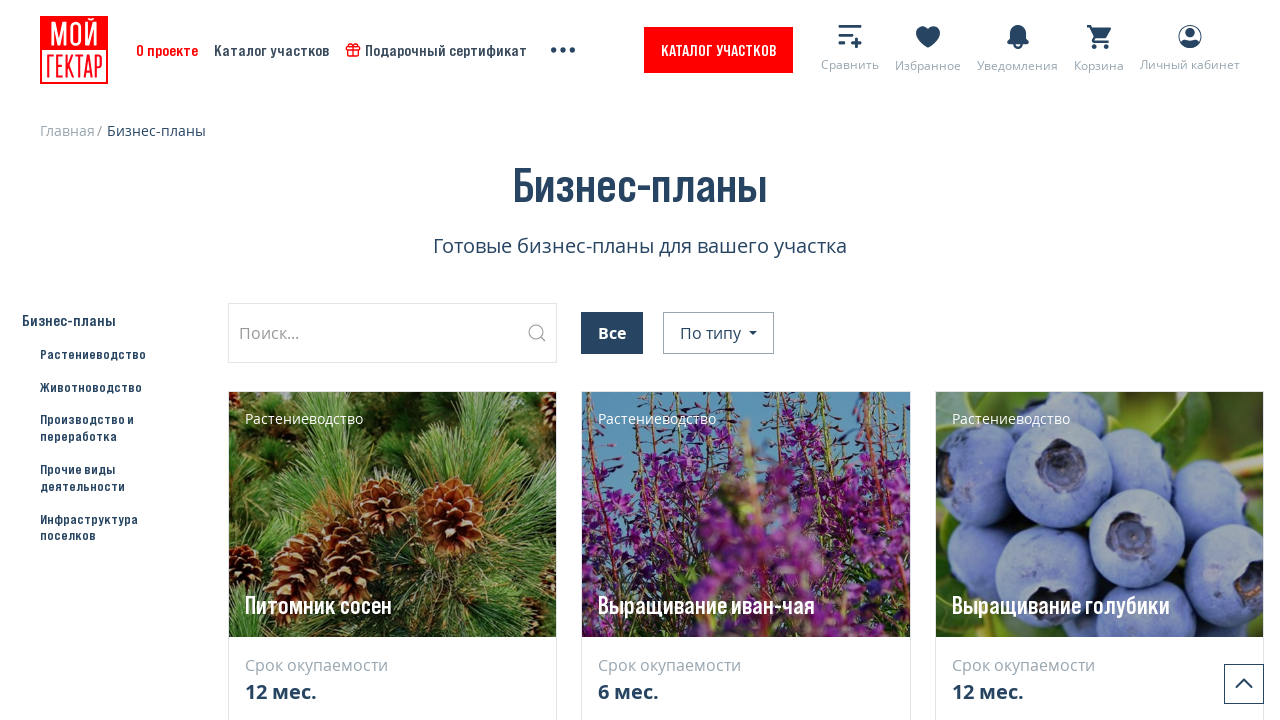

Navigated to HR page
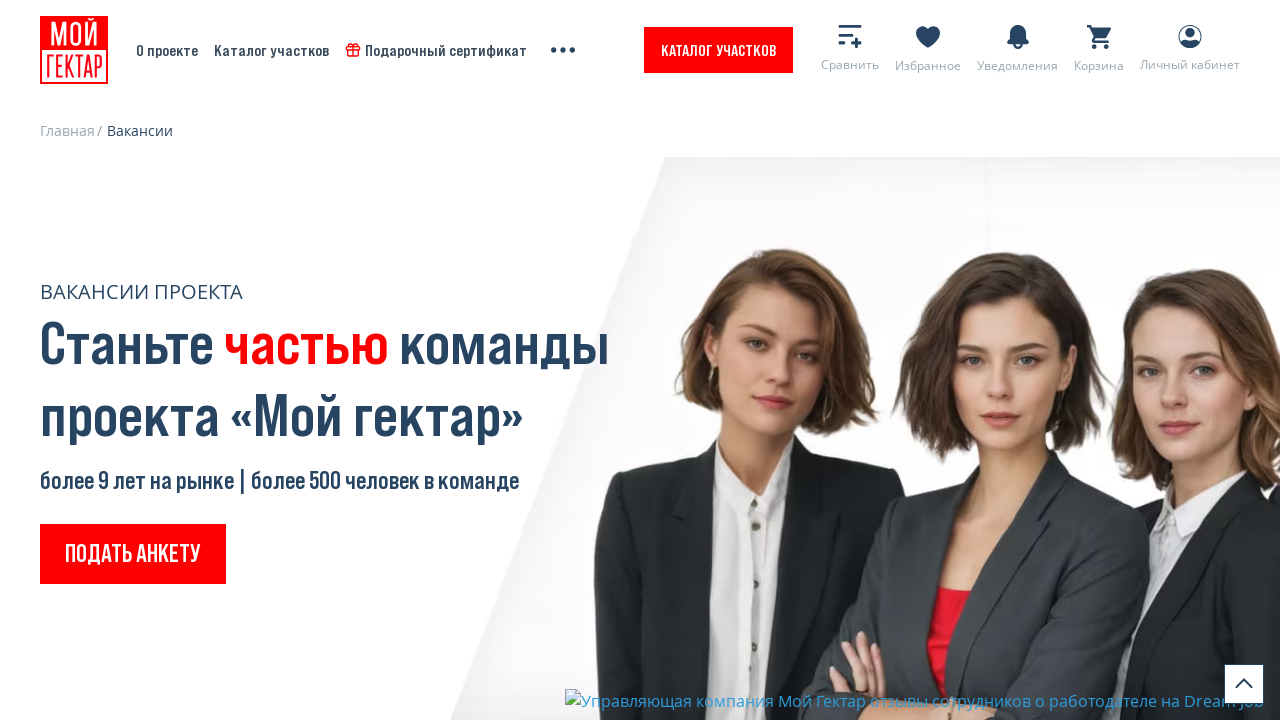

Waited for body element on HR page
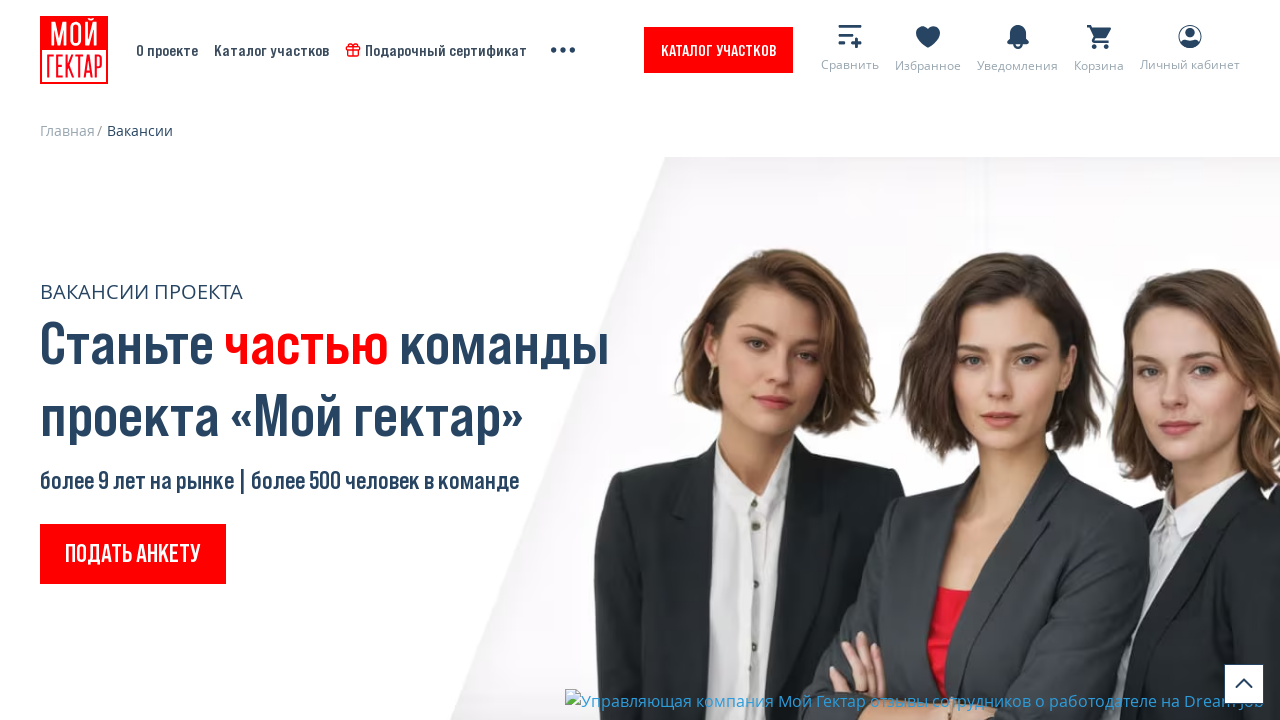

Verified hr-main-modal form element with callback_hr exists
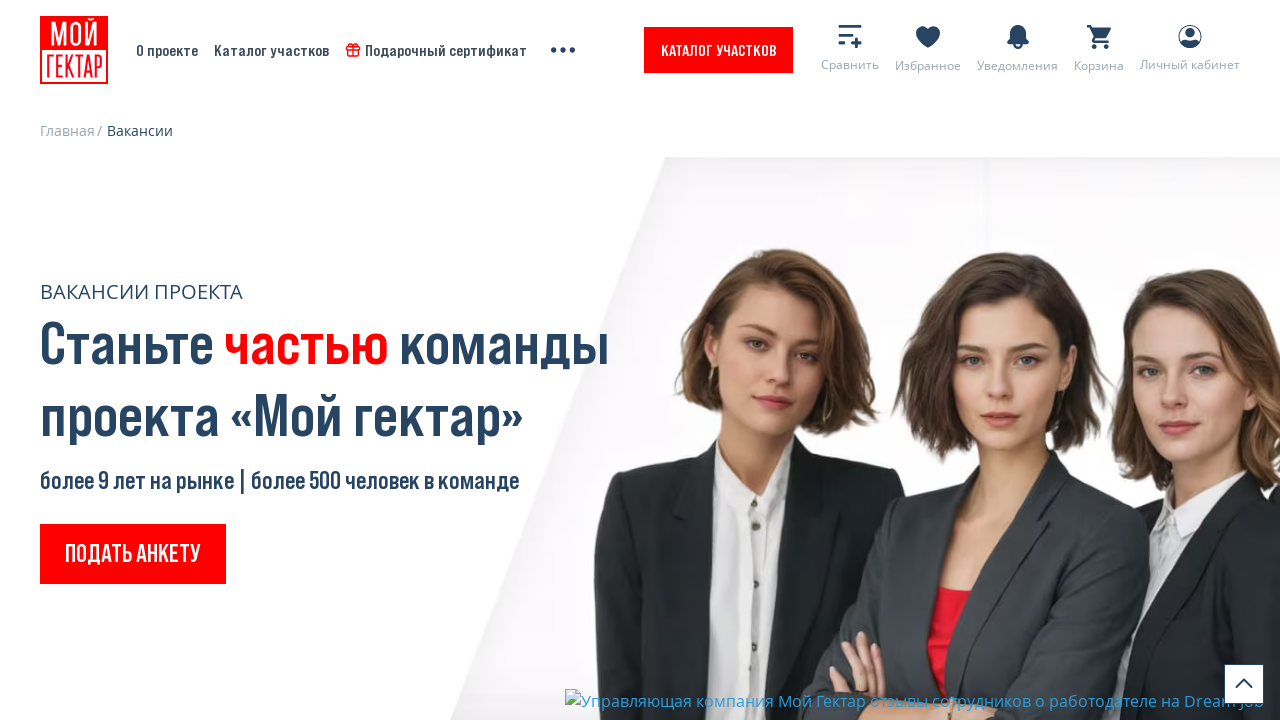

Navigated to settlements page
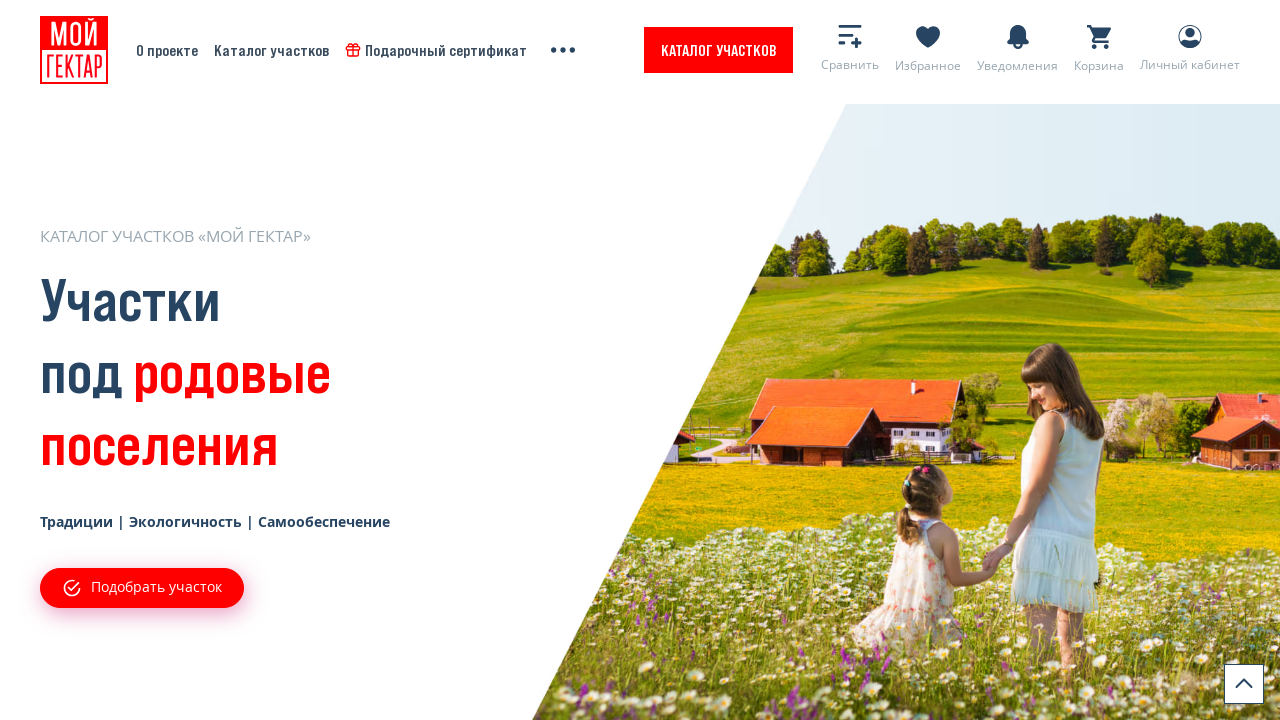

Waited for body element on settlements page
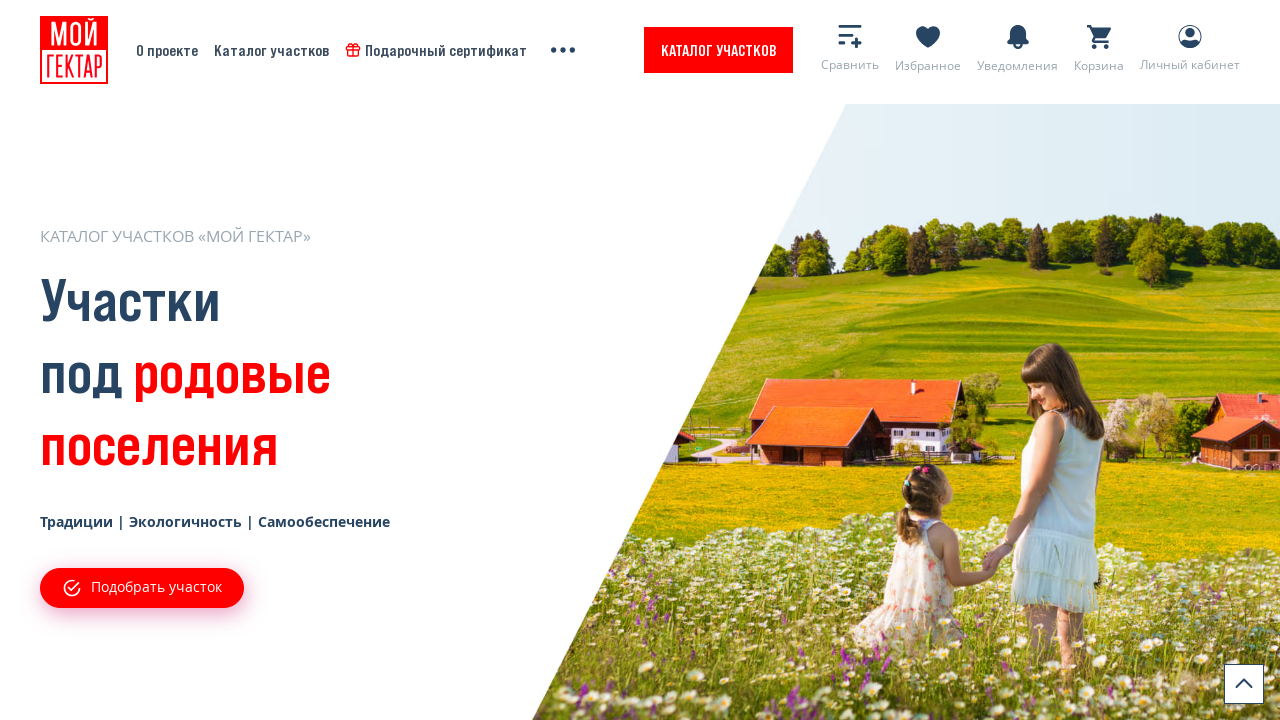

Verified settlements-main-modal form element with callback_main_settlements exists
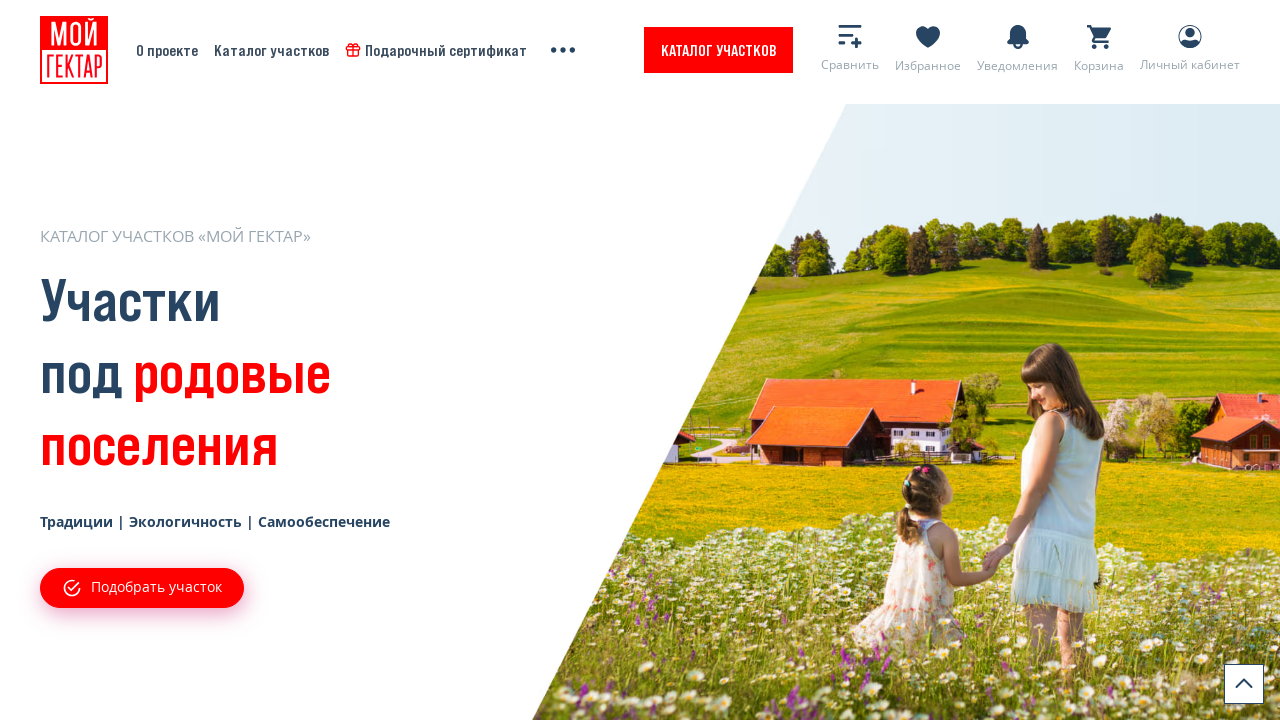

Verified settlements-descr-modal form element with callback_descr_settlements exists
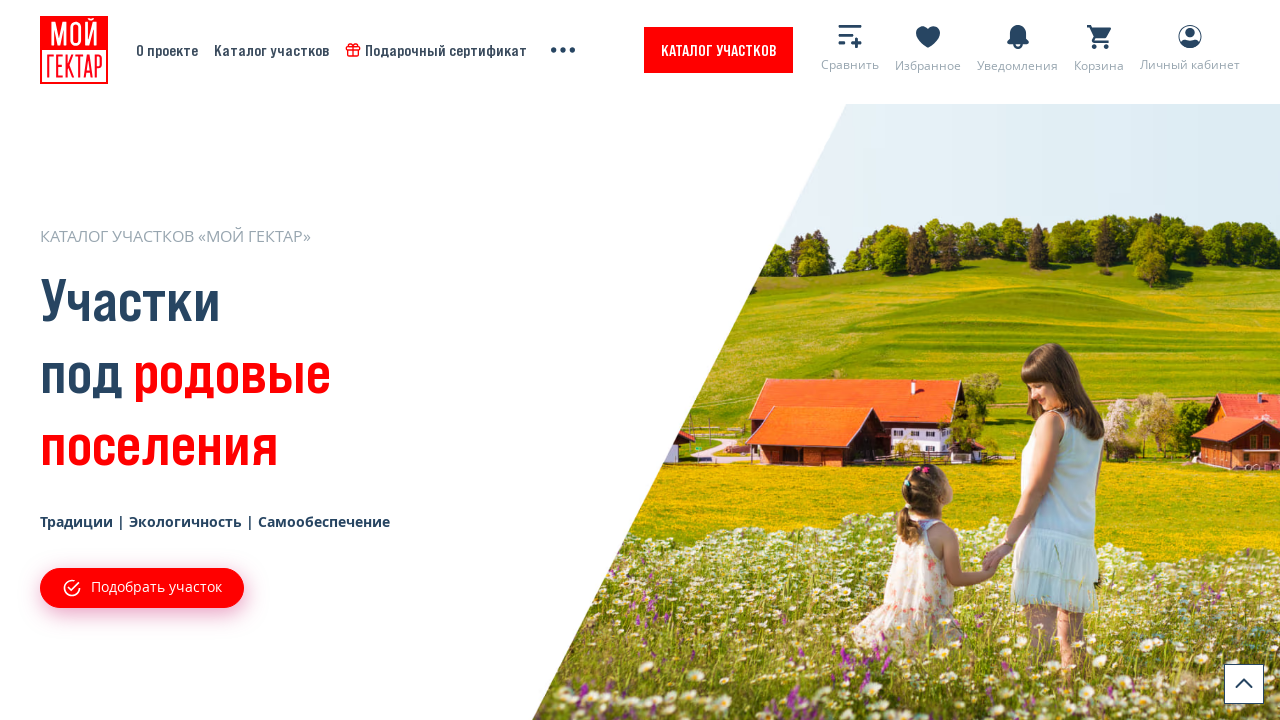

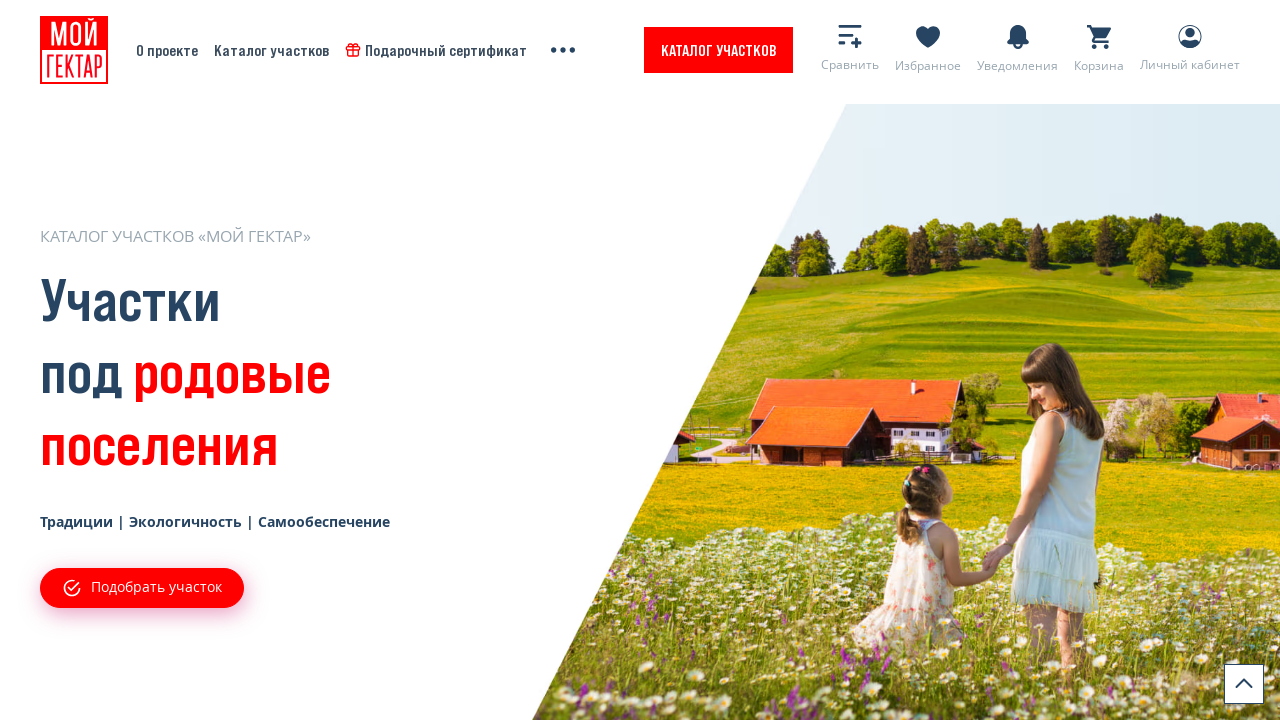